Tests various mouse actions including clearing and filling a text field, double-clicking a button, and performing drag-and-drop operations

Starting URL: https://testautomationpractice.blogspot.com/

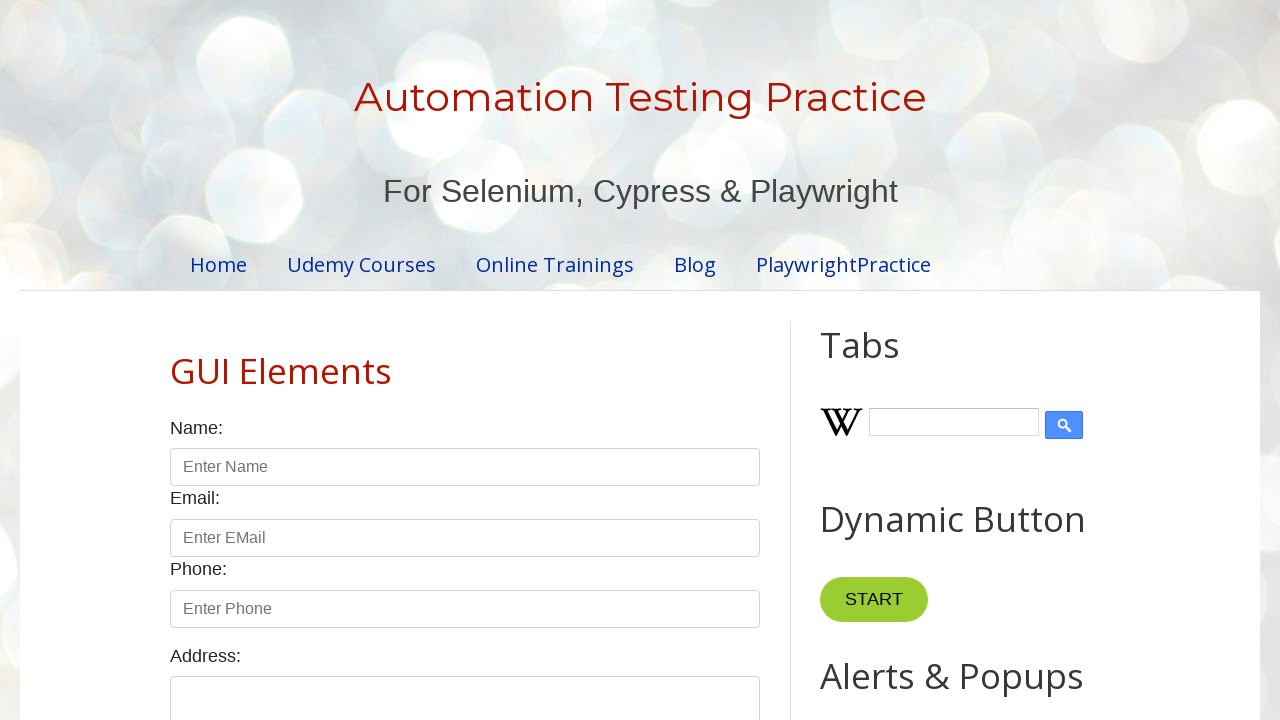

Cleared field1 input on xpath=//*[@id='field1']
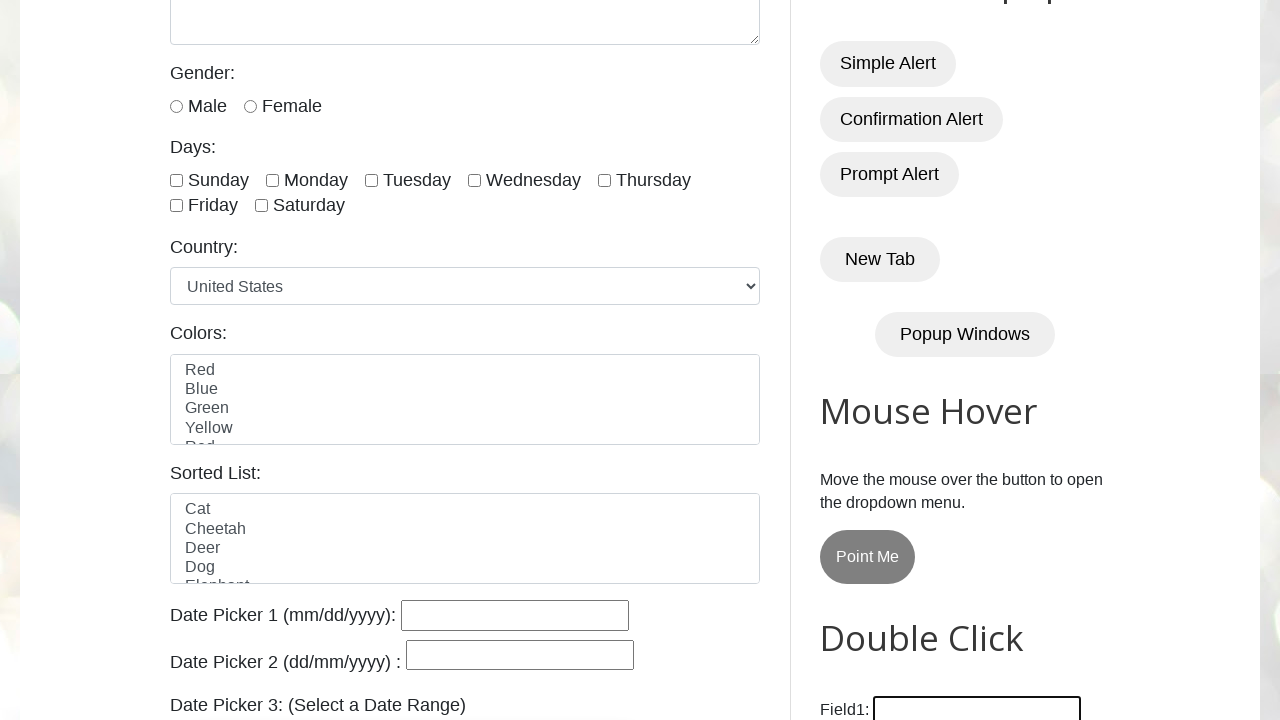

Filled field1 with 'Srikanth' on xpath=//*[@id='field1']
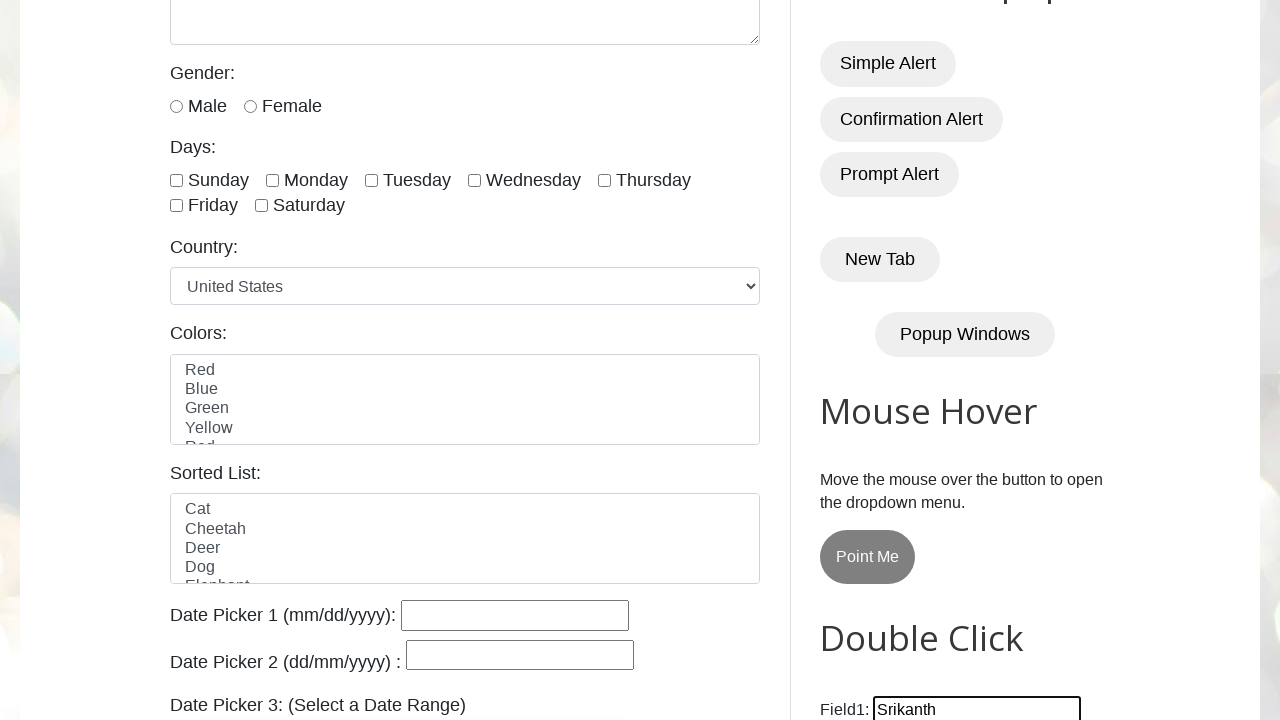

Double-clicked button with myFunction1() handler at (885, 360) on xpath=//*[@ondblclick='myFunction1()']
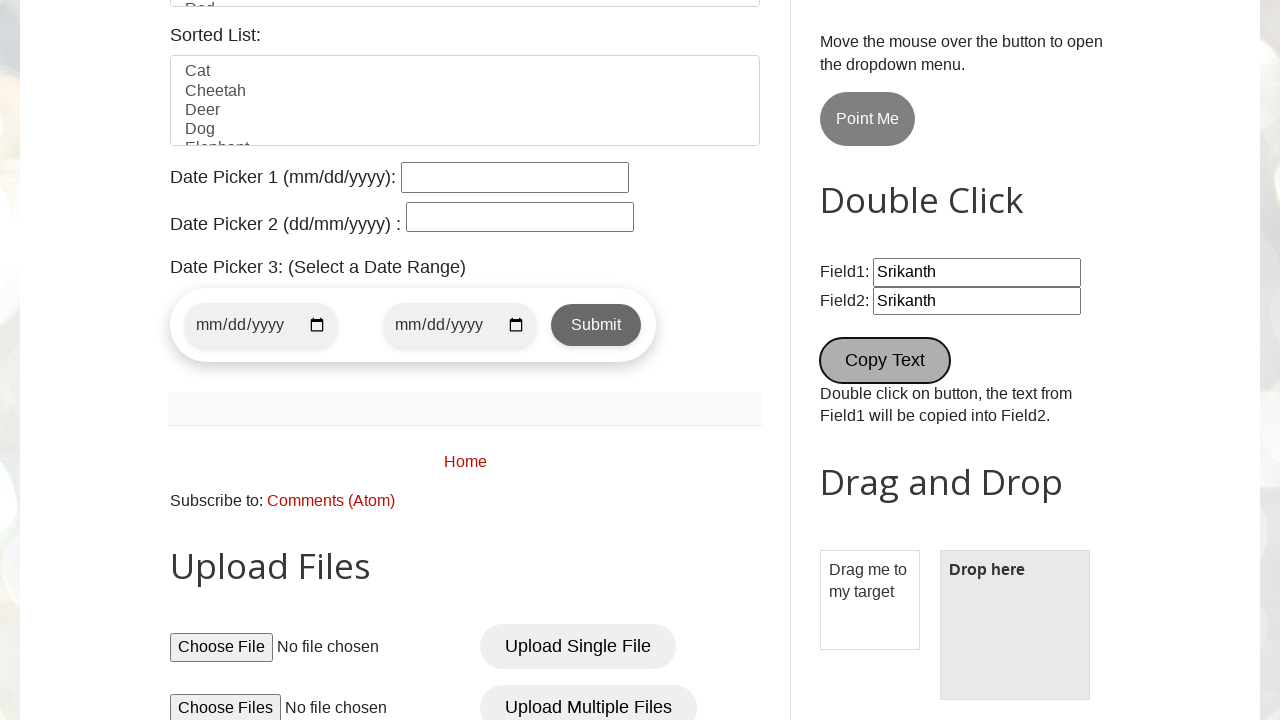

Performed drag and drop from draggable to droppable element at (1015, 625)
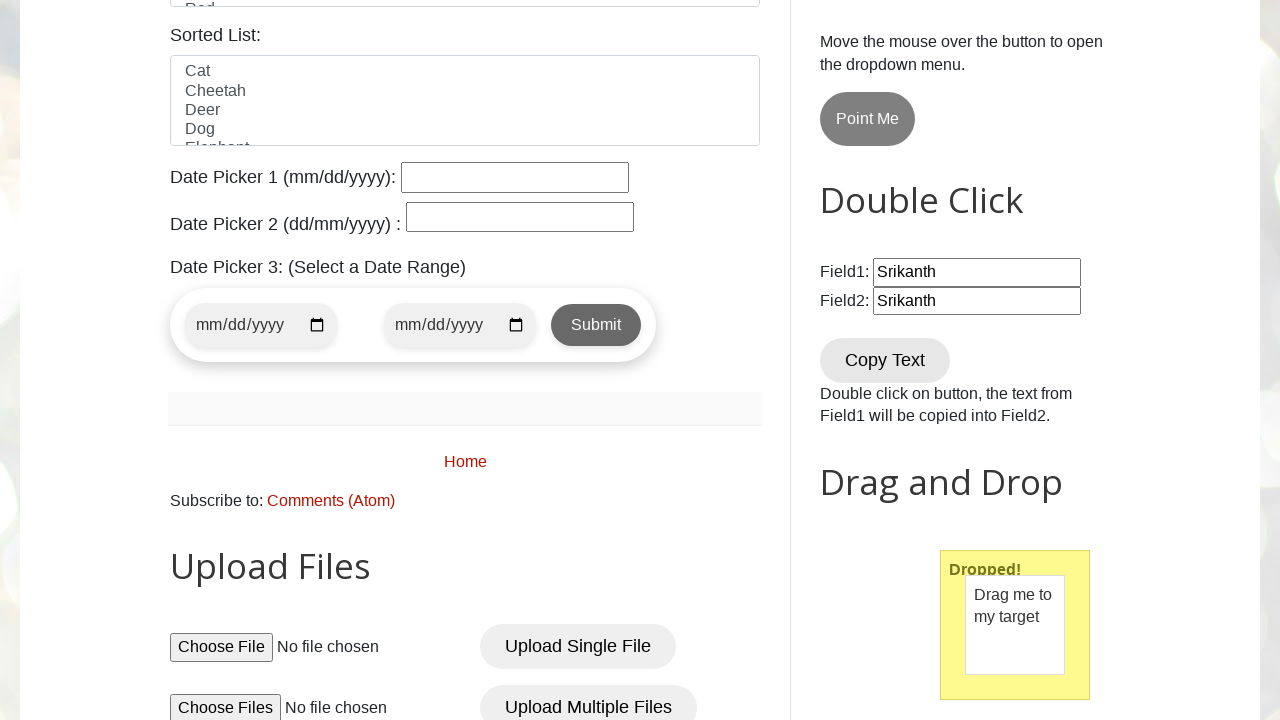

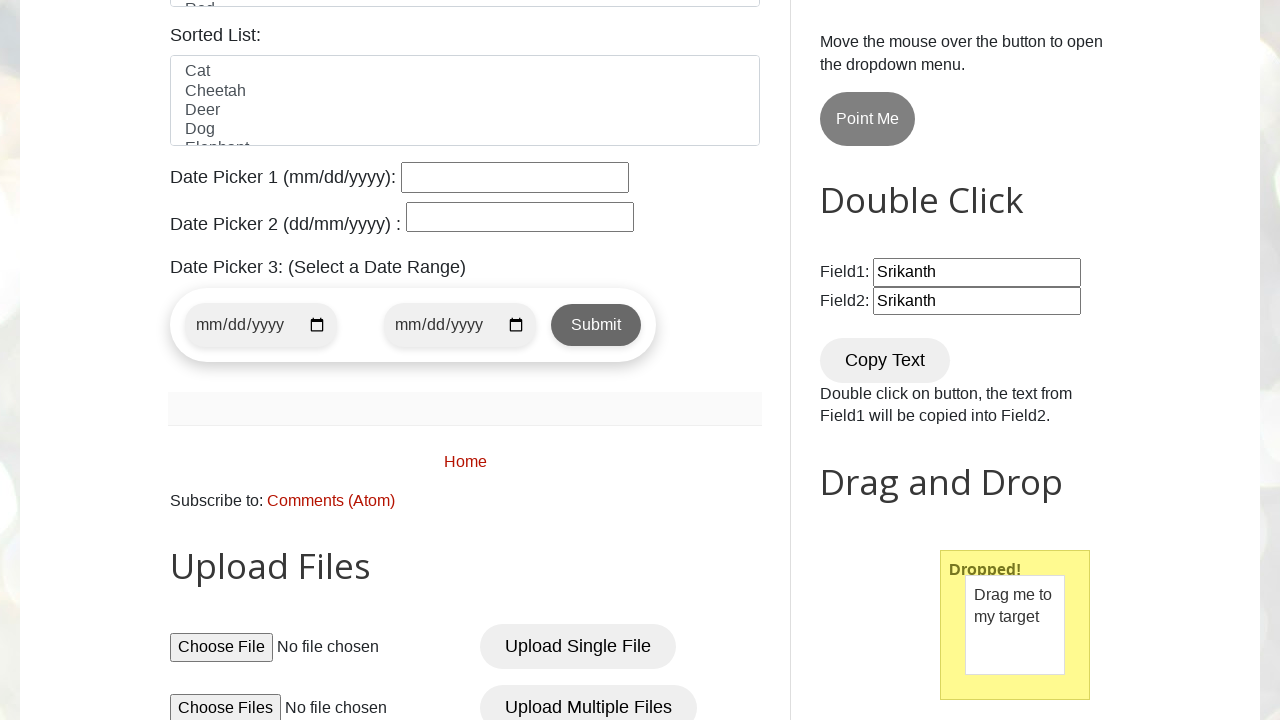